Tests drag and drop functionality by dragging element from column A to column B

Starting URL: https://the-internet.herokuapp.com/drag_and_drop

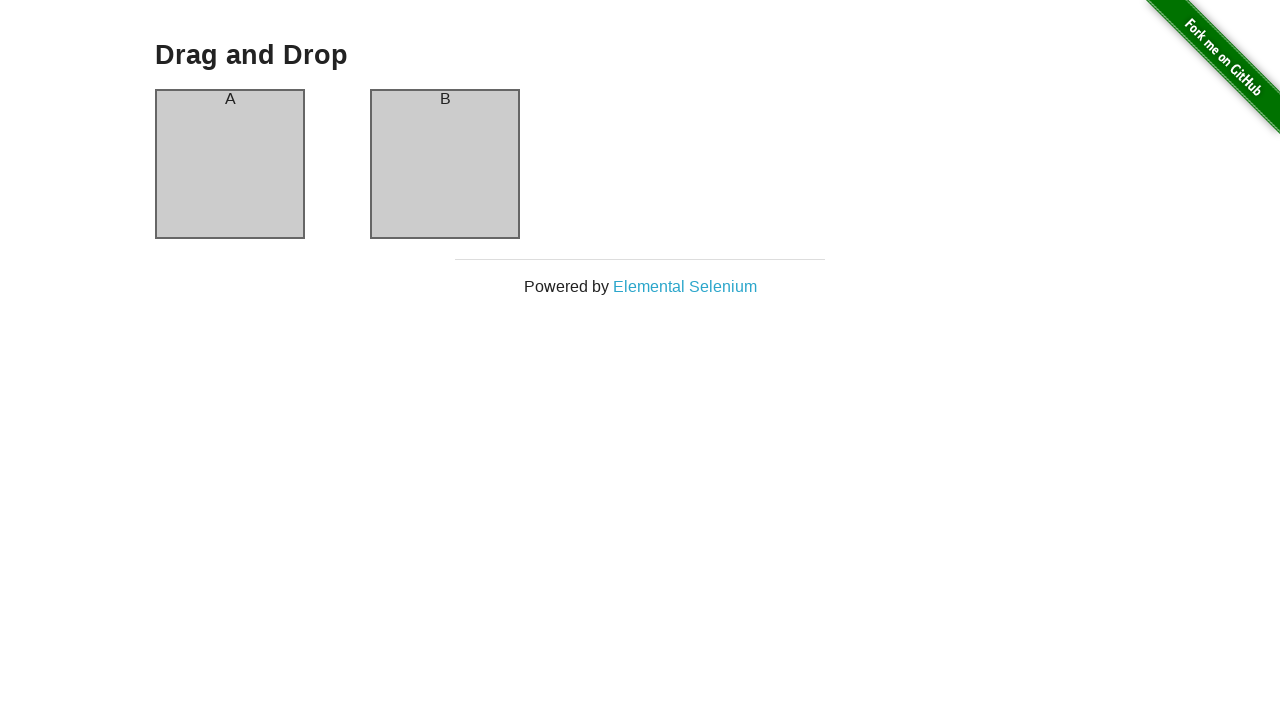

Located source element (column-a) for drag and drop
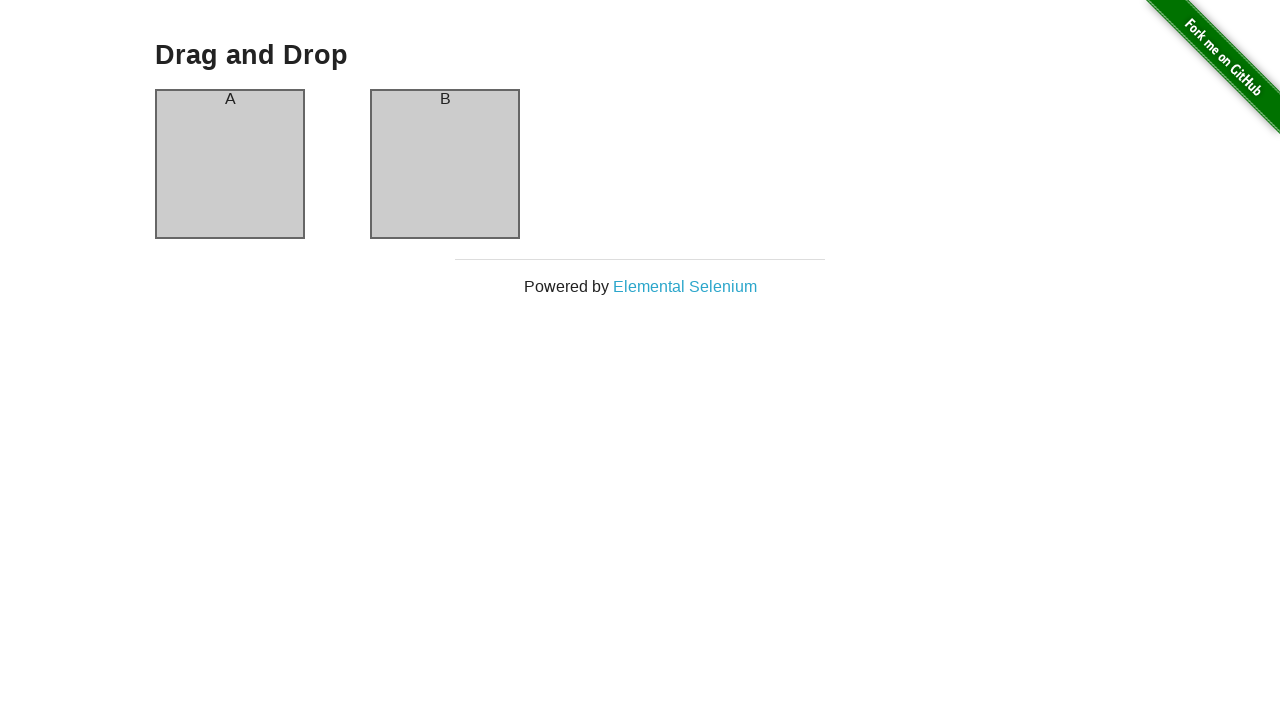

Located target element (column-b) for drag and drop
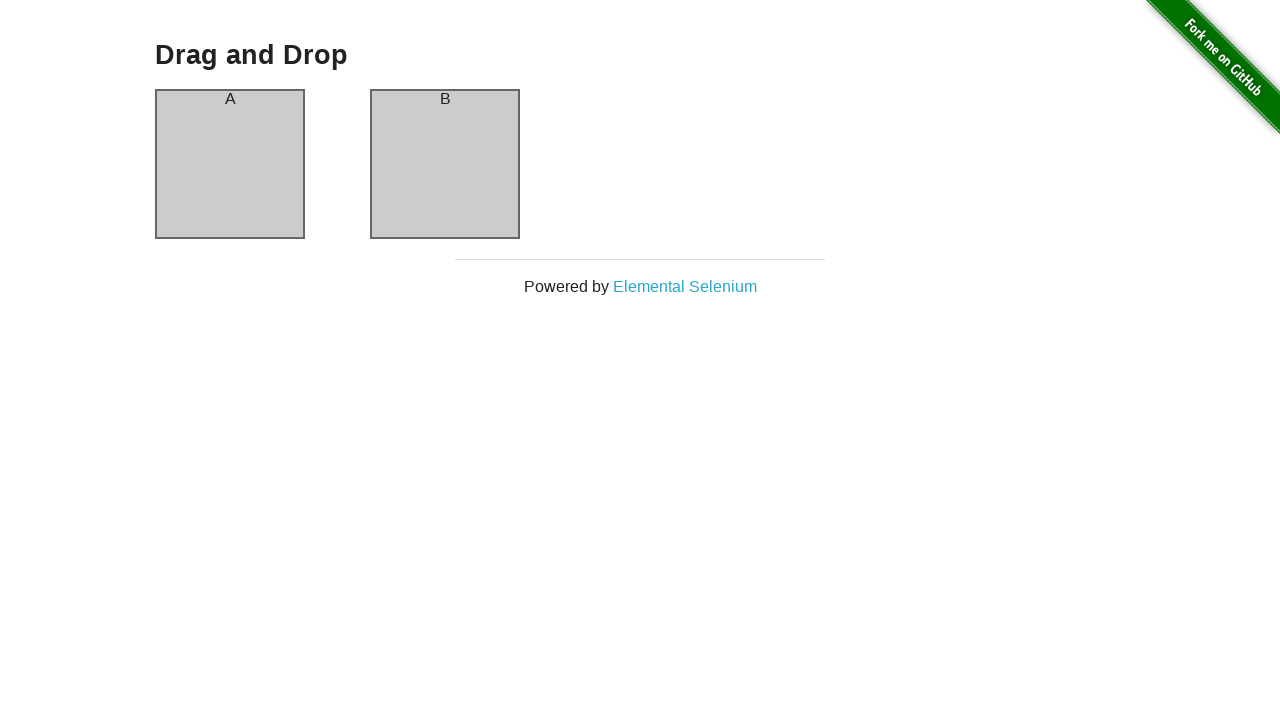

Dragged element from column A to column B at (445, 164)
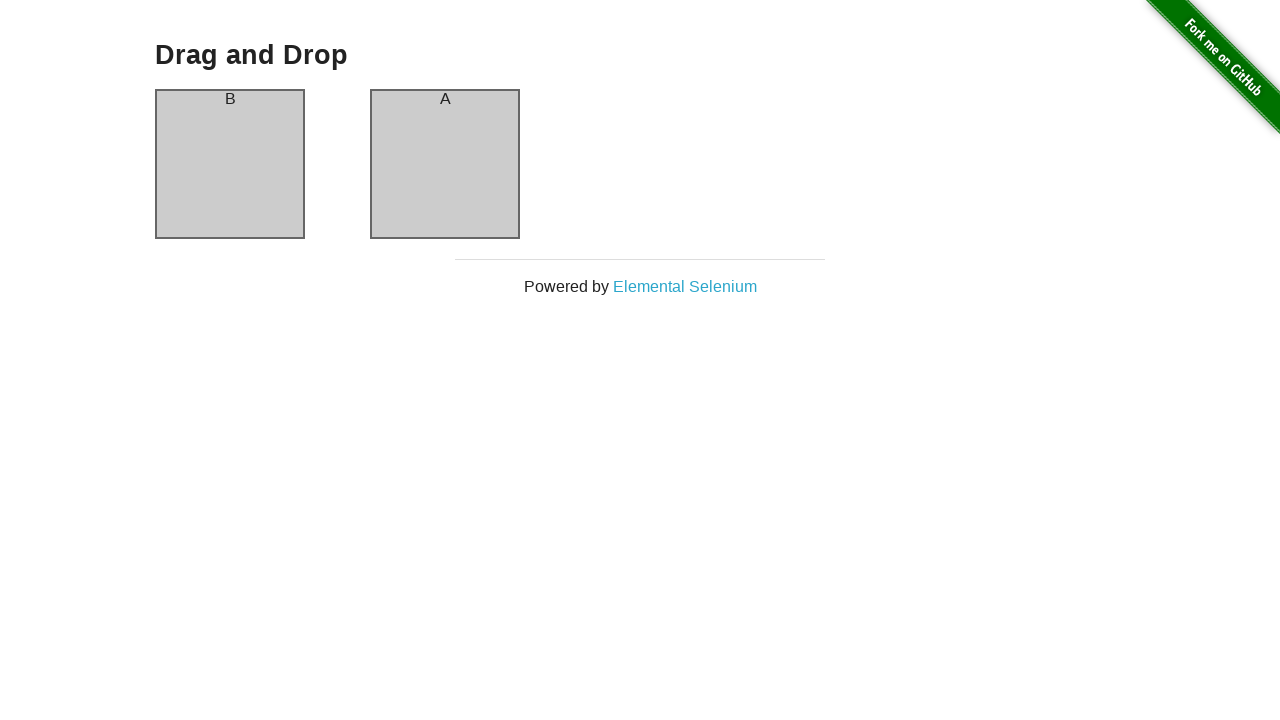

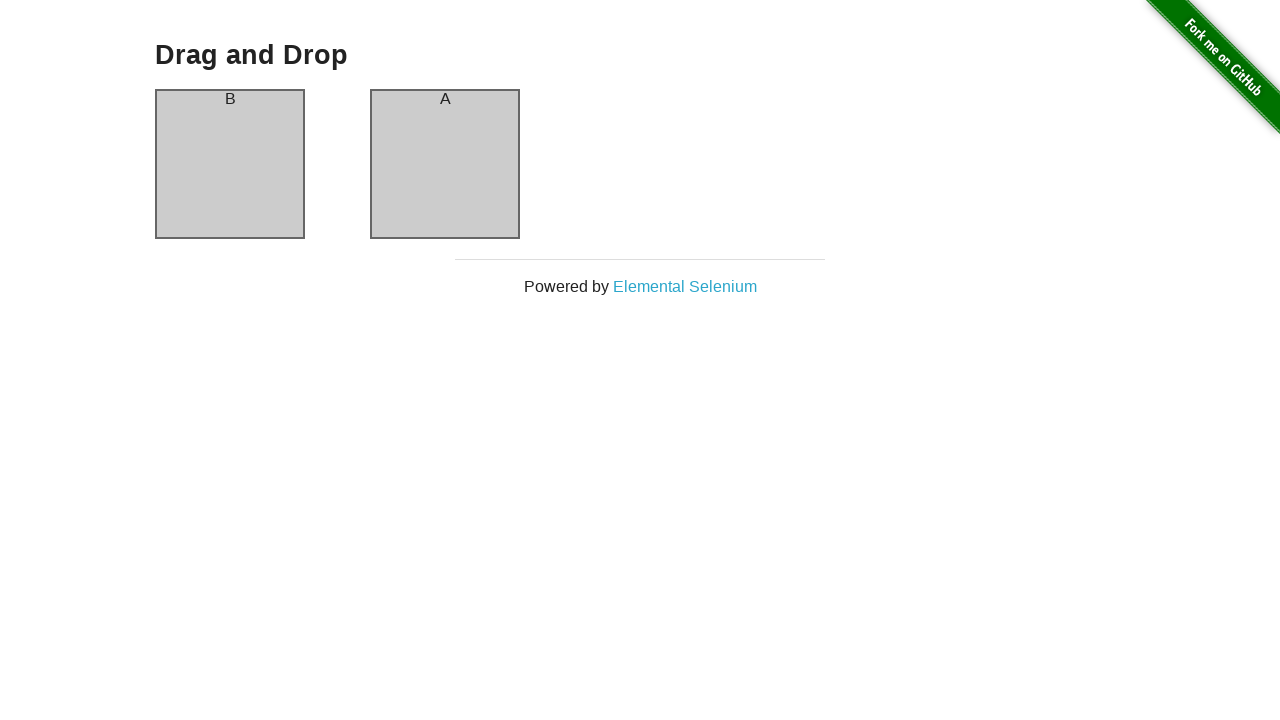